Tests JavaScript prompt dialog by clicking a button, entering text into the prompt, accepting it, and verifying the entered text appears

Starting URL: https://the-internet.herokuapp.com/javascript_alerts

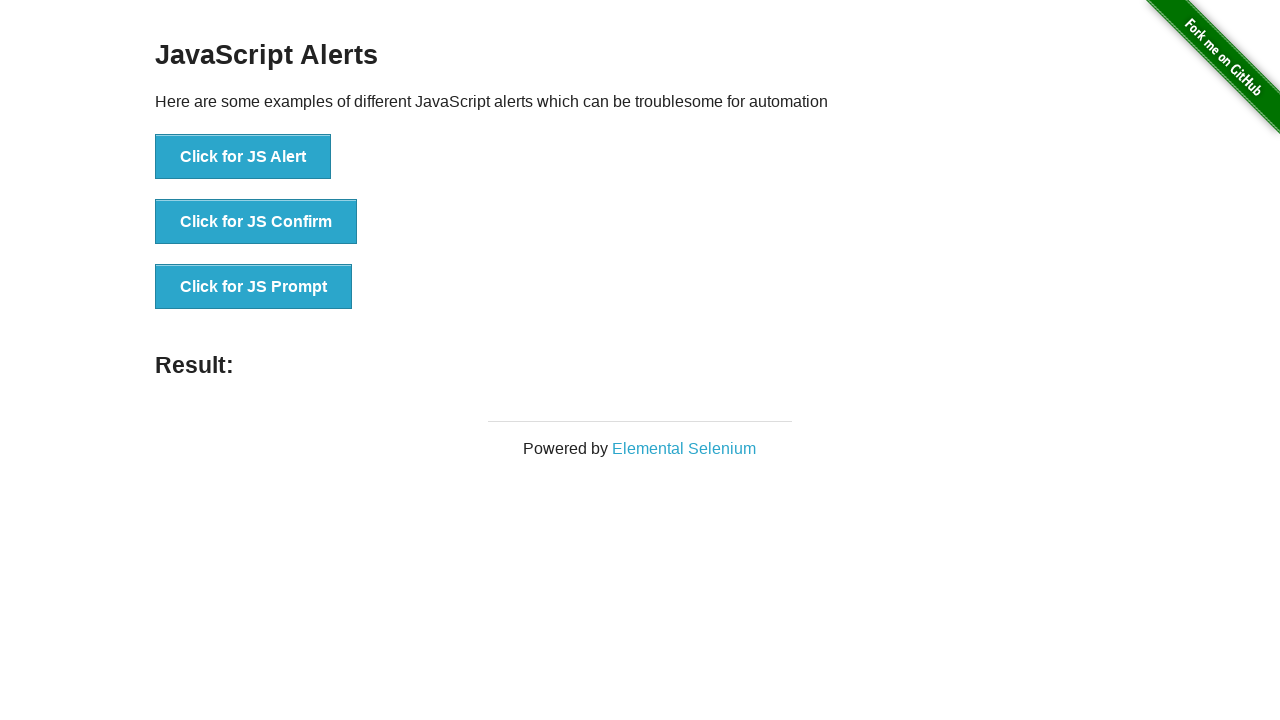

Set up dialog handler to accept prompt with text 'Ahmet Ay'
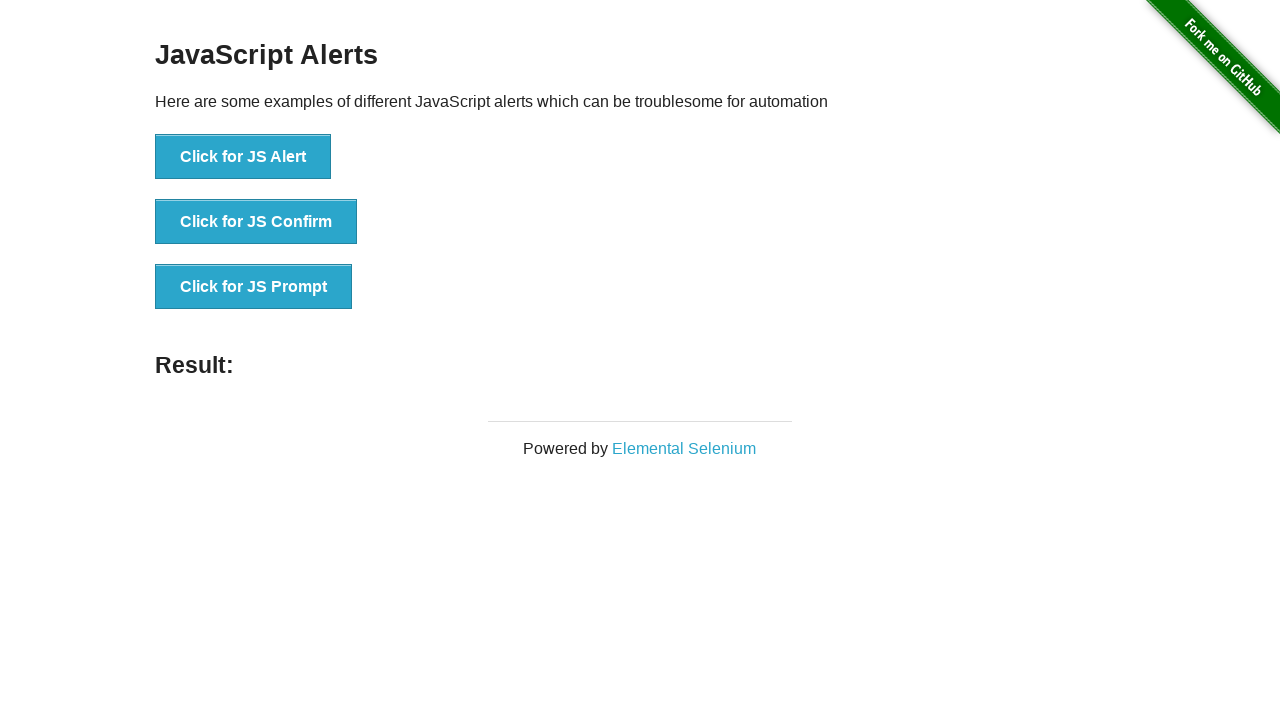

Clicked 'Click for JS Prompt' button to trigger JavaScript prompt dialog at (254, 287) on xpath=//button[text()='Click for JS Prompt']
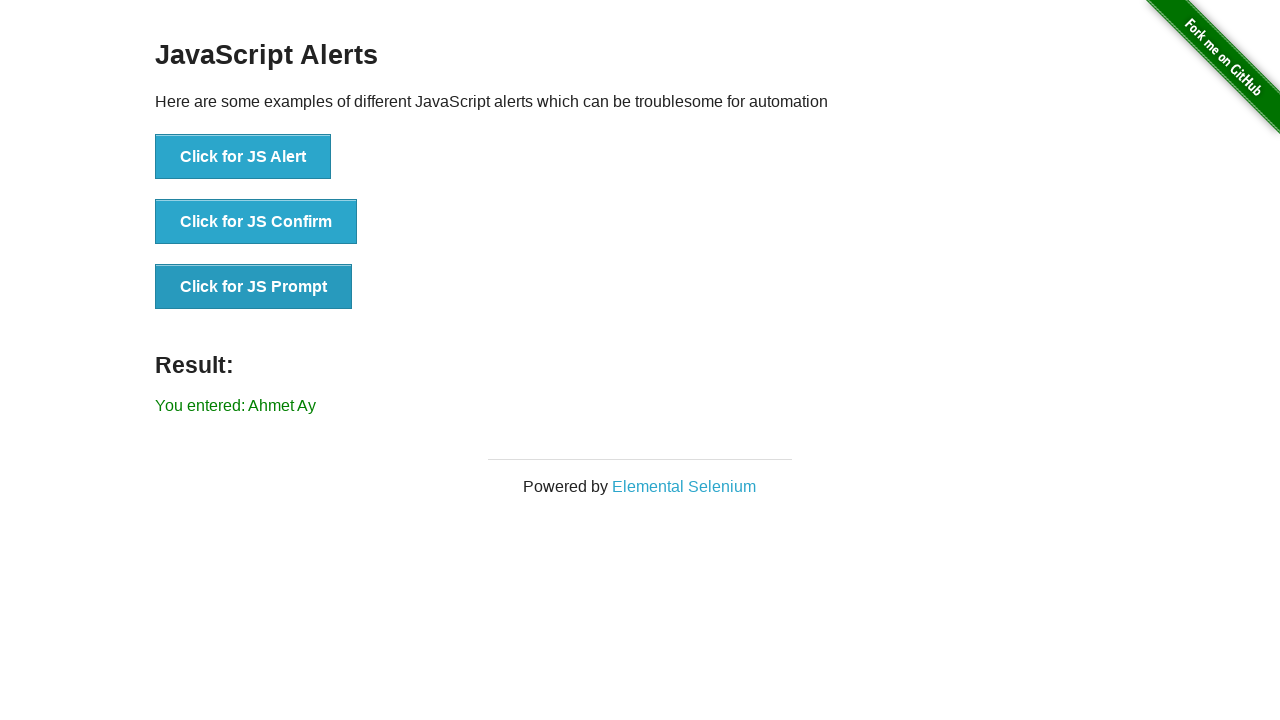

Result element appeared on page after prompt was accepted
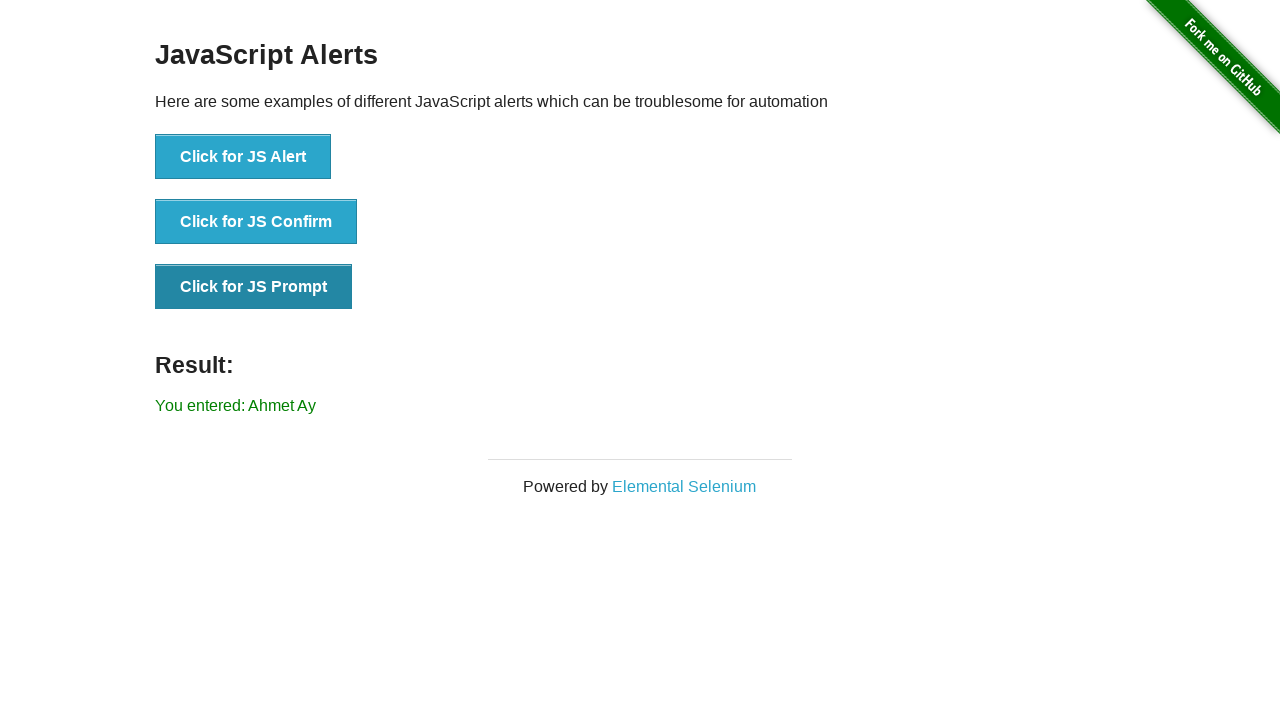

Located result element containing the entered text
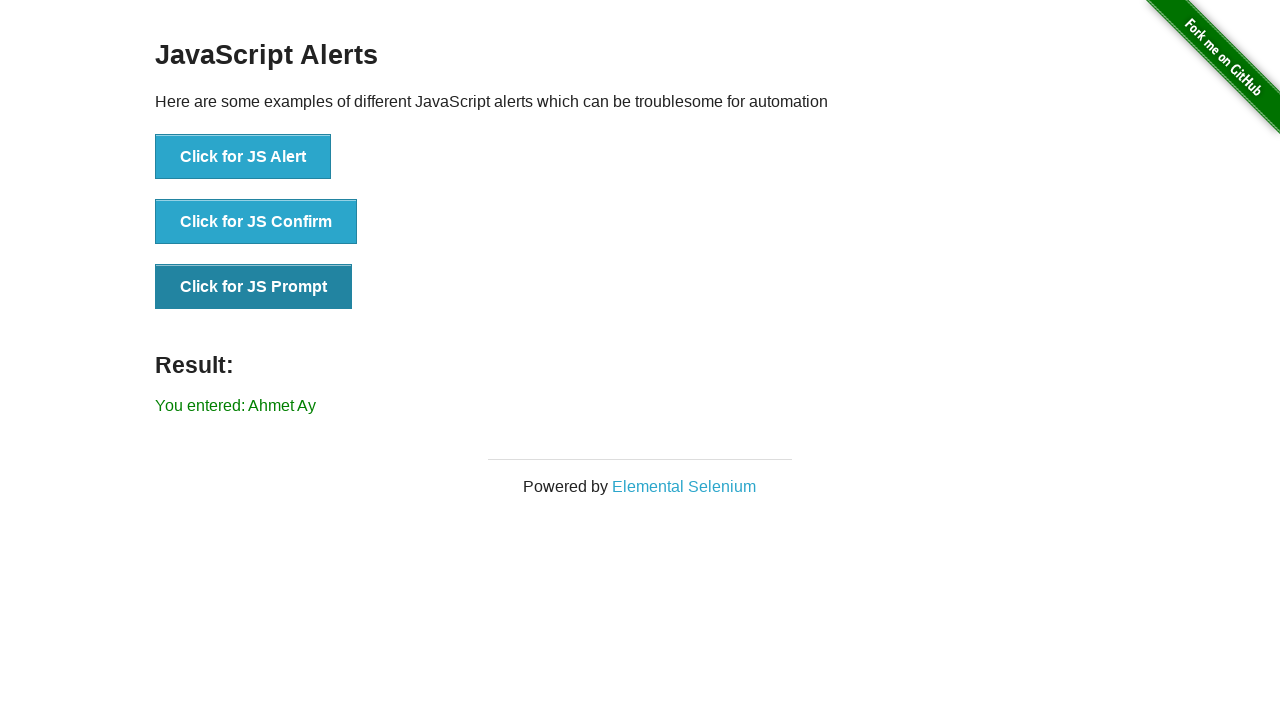

Verified result text matches expected output 'You entered: Ahmet Ay'
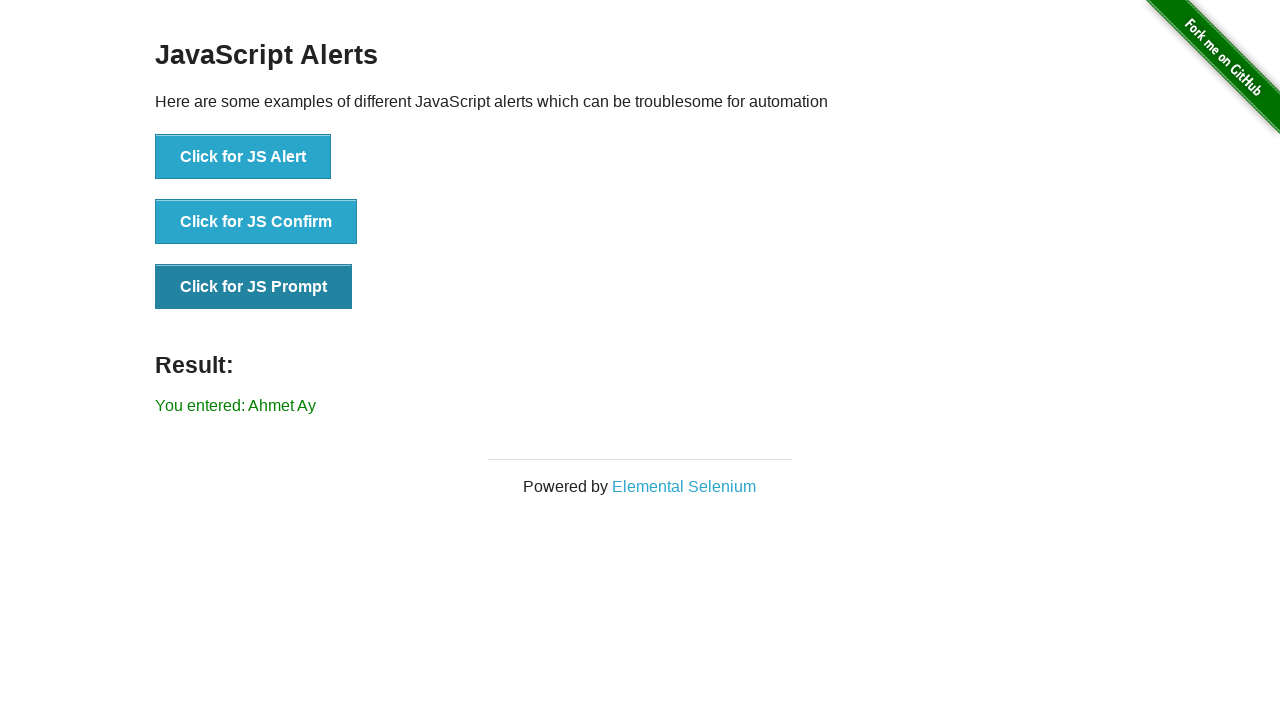

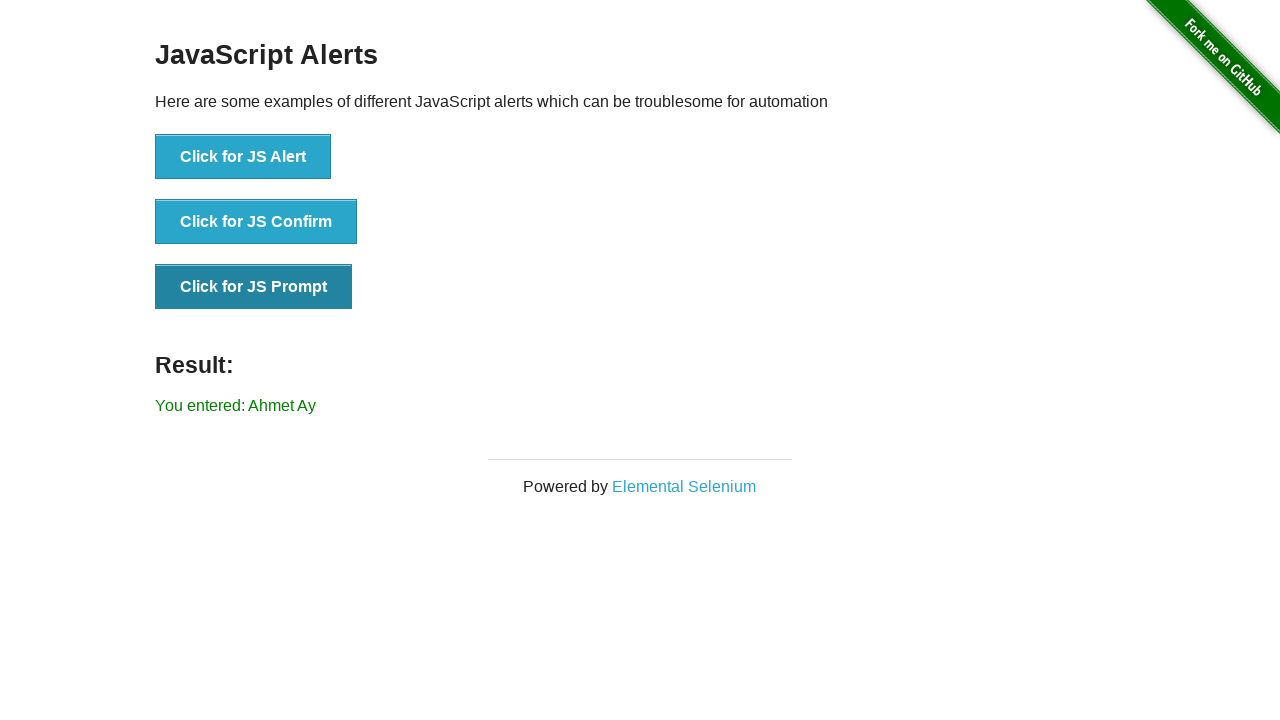